Tests that edits are saved when the input loses focus (blur)

Starting URL: https://demo.playwright.dev/todomvc

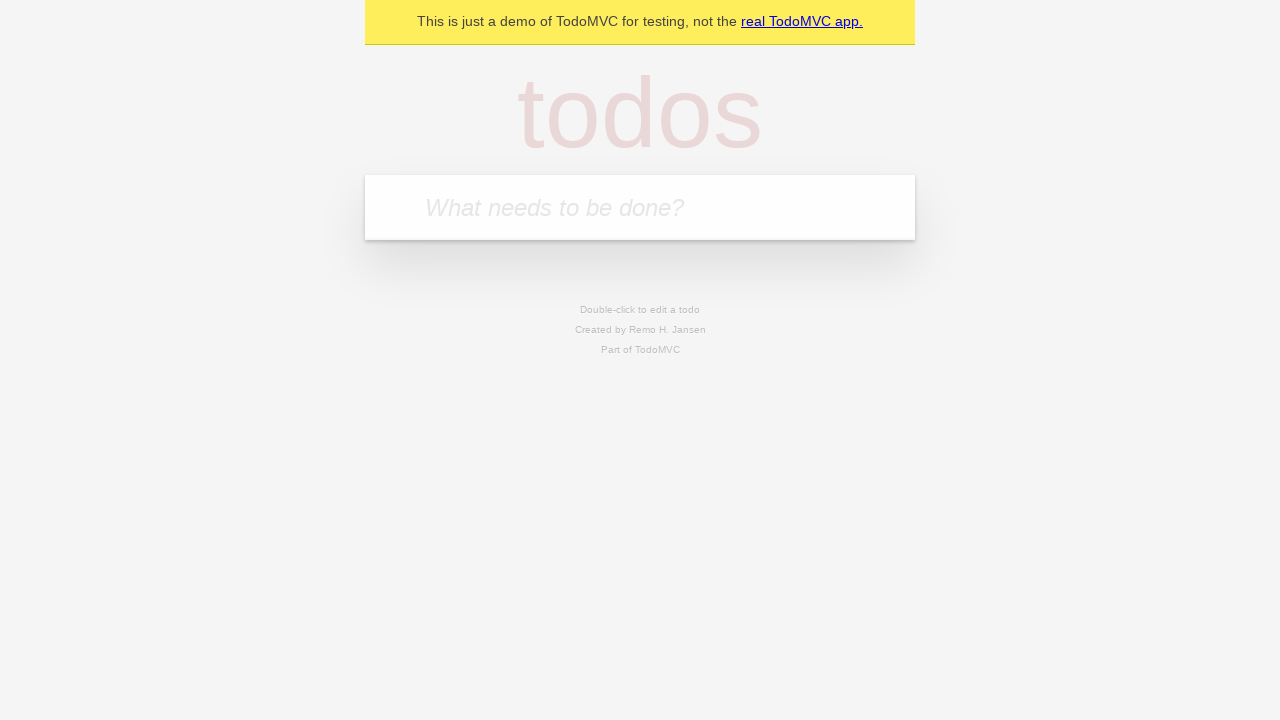

Located the 'What needs to be done?' input field
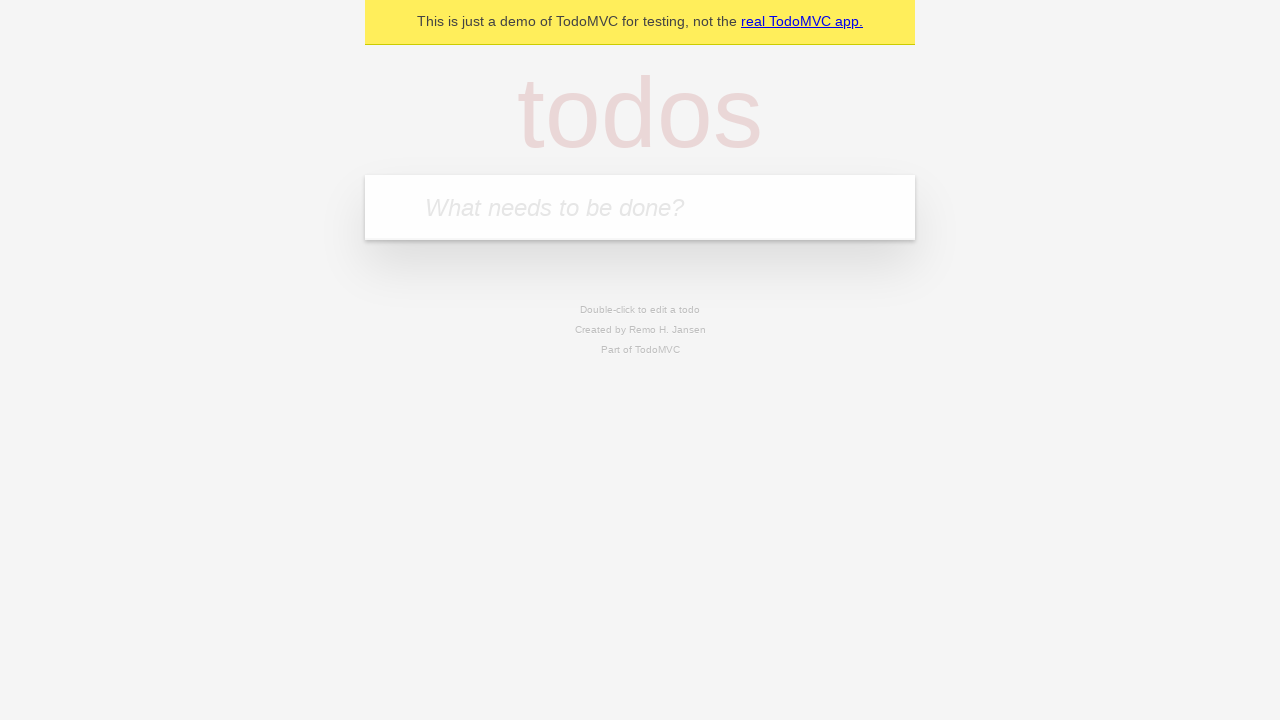

Filled new todo input with 'buy some cheese' on internal:attr=[placeholder="What needs to be done?"i]
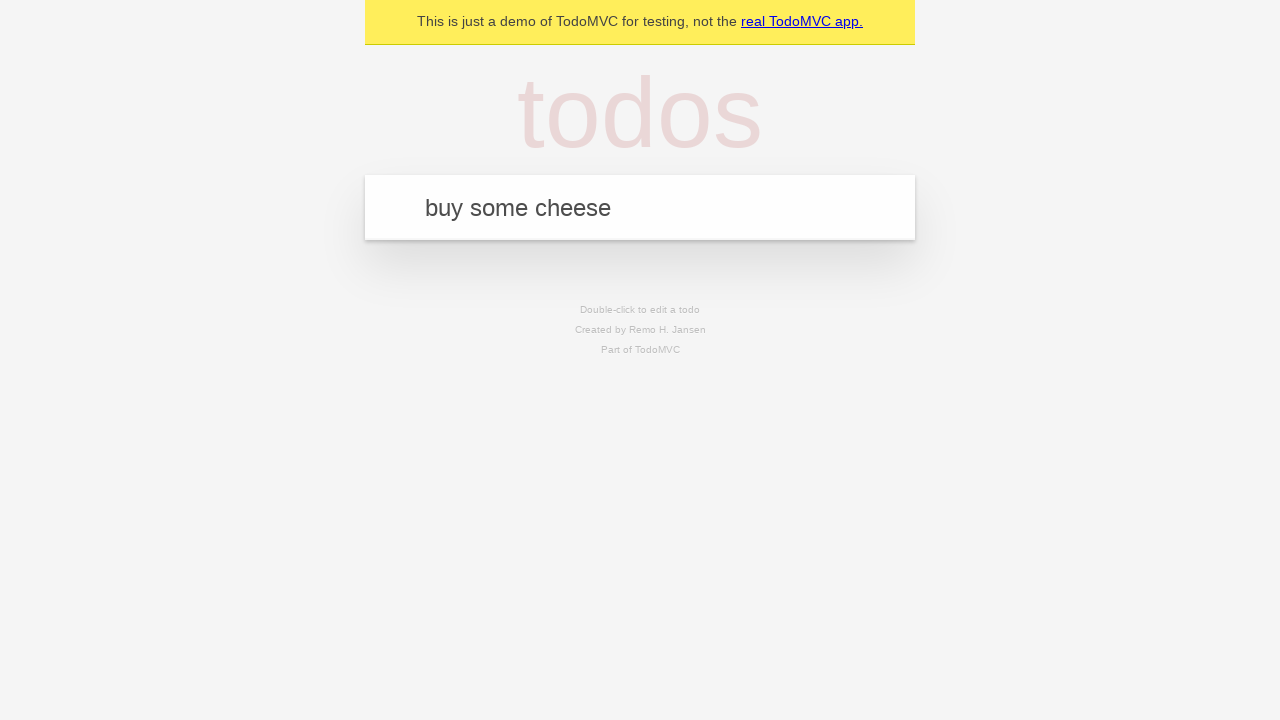

Pressed Enter to create todo 'buy some cheese' on internal:attr=[placeholder="What needs to be done?"i]
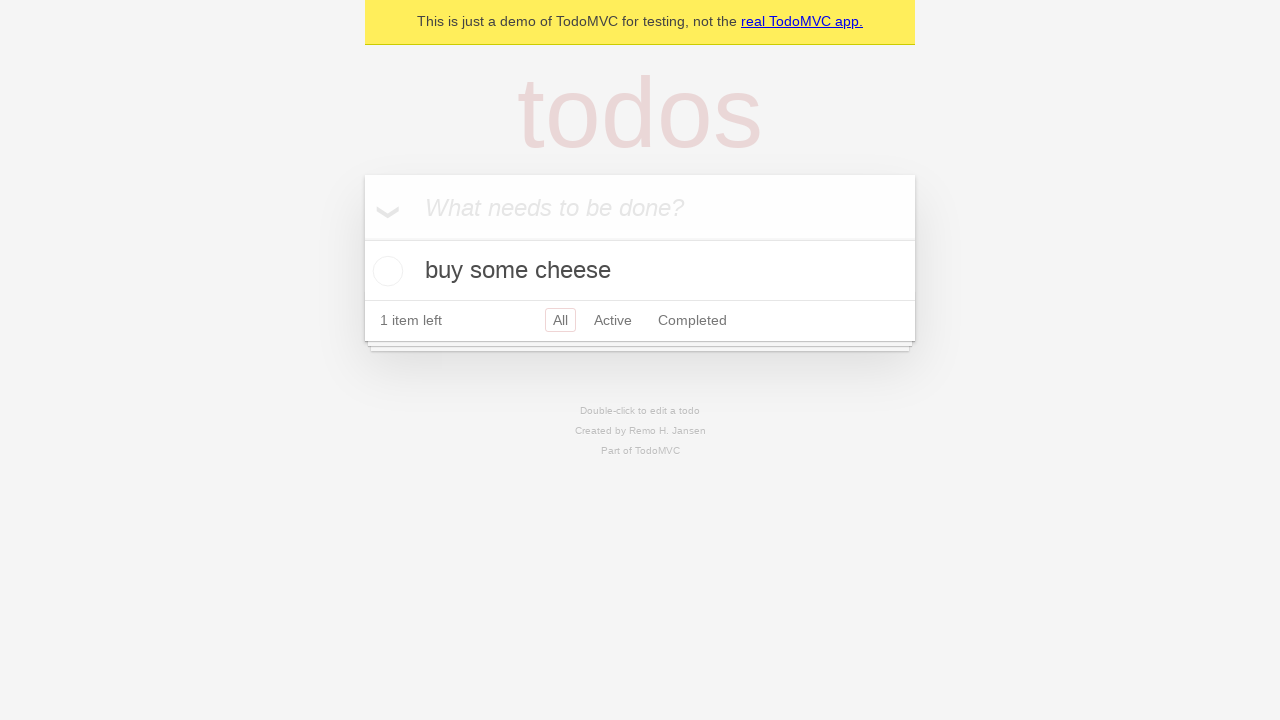

Filled new todo input with 'feed the cat' on internal:attr=[placeholder="What needs to be done?"i]
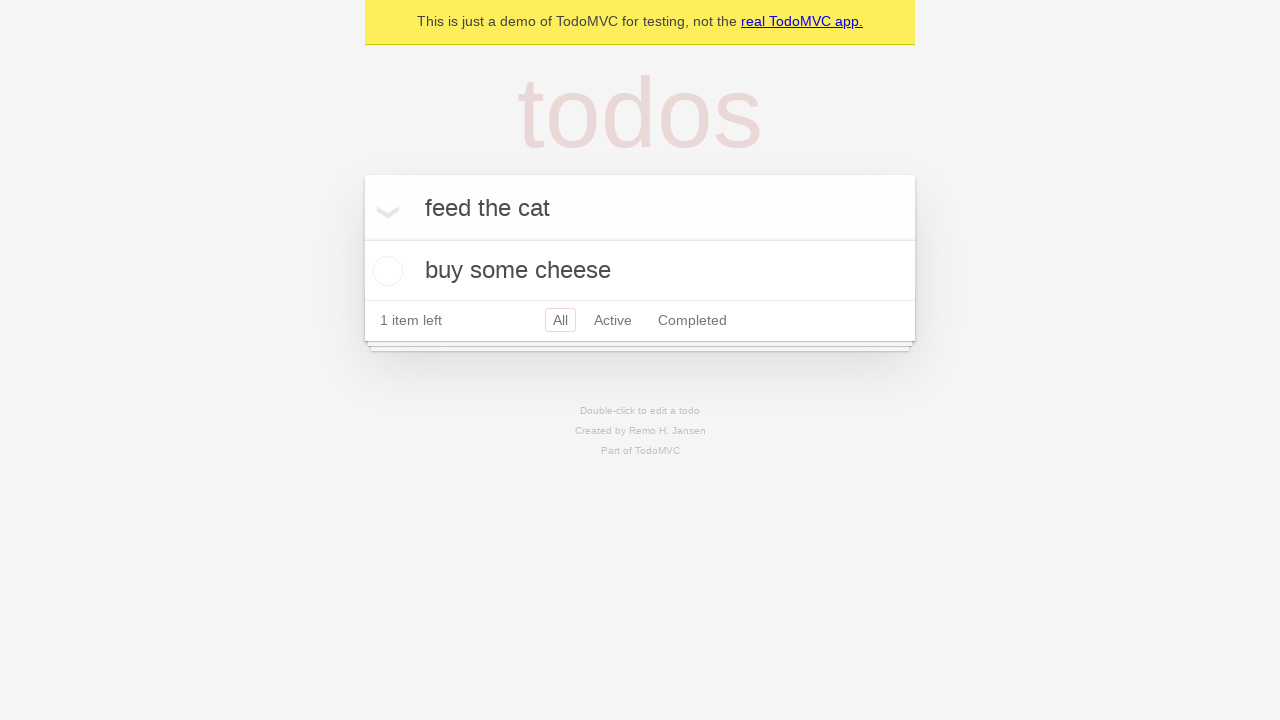

Pressed Enter to create todo 'feed the cat' on internal:attr=[placeholder="What needs to be done?"i]
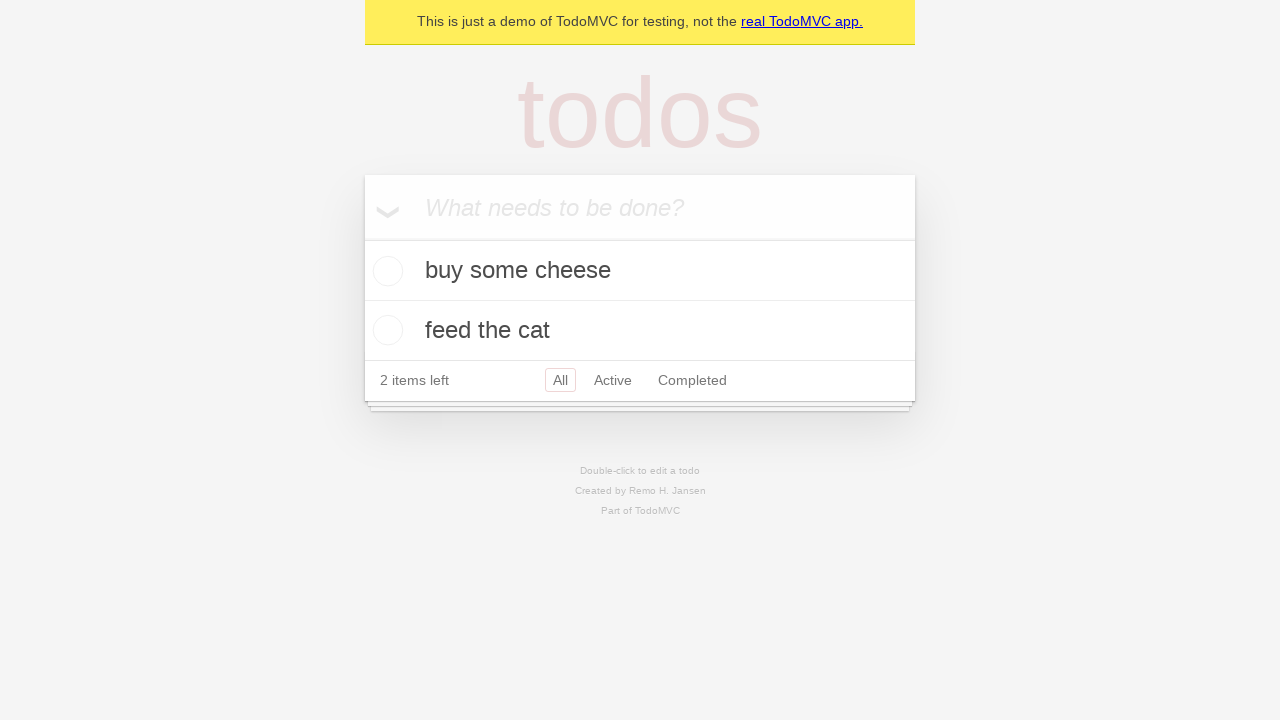

Filled new todo input with 'book a doctors appointment' on internal:attr=[placeholder="What needs to be done?"i]
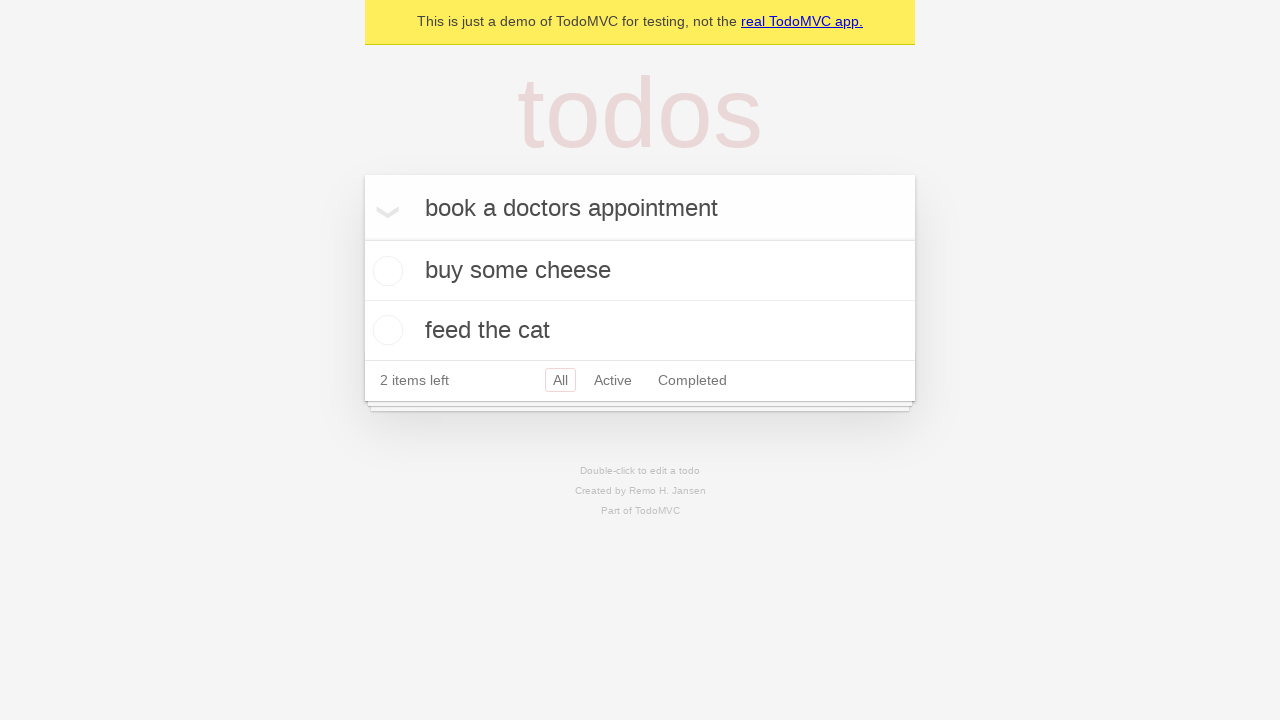

Pressed Enter to create todo 'book a doctors appointment' on internal:attr=[placeholder="What needs to be done?"i]
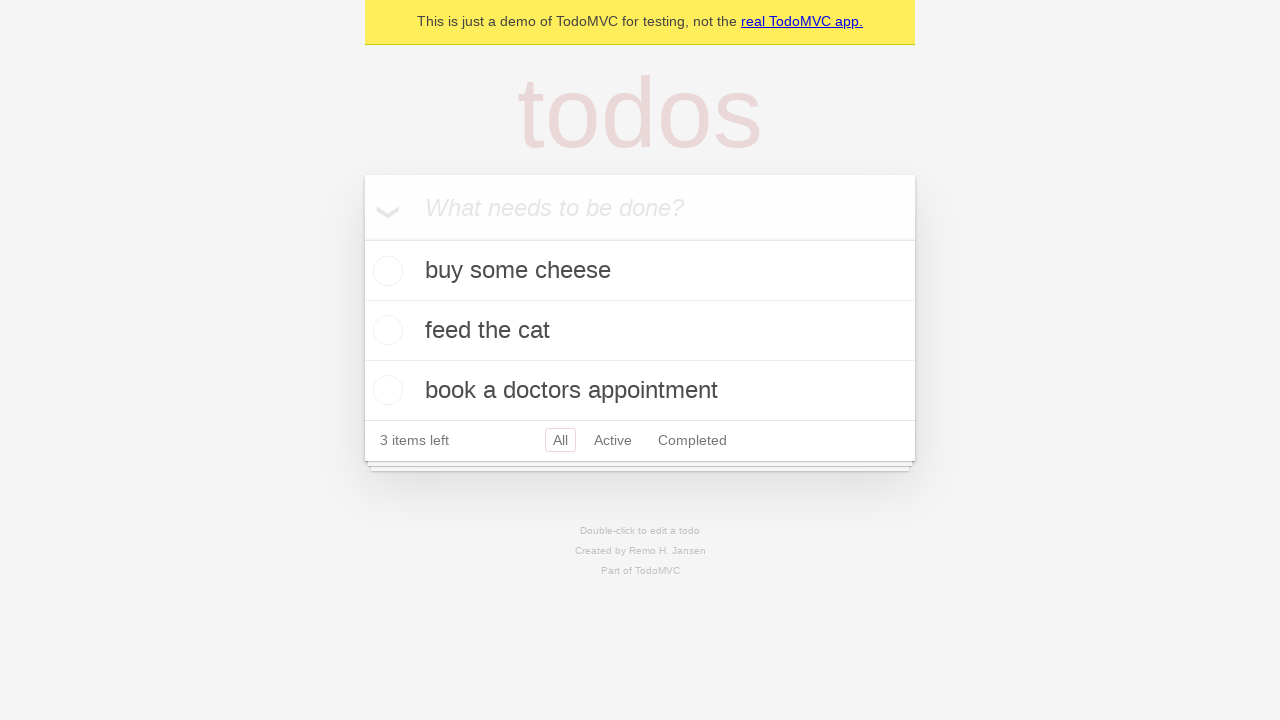

Filled new todo input with 'test1' on internal:attr=[placeholder="What needs to be done?"i]
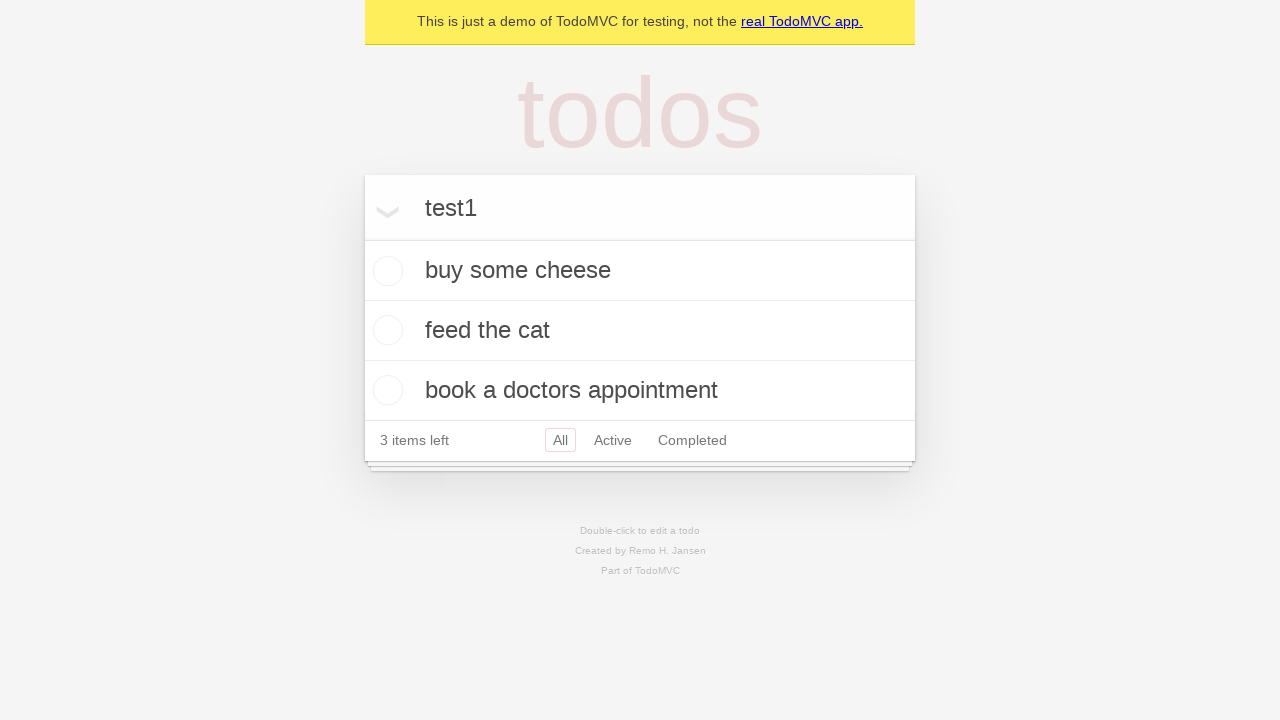

Pressed Enter to create todo 'test1' on internal:attr=[placeholder="What needs to be done?"i]
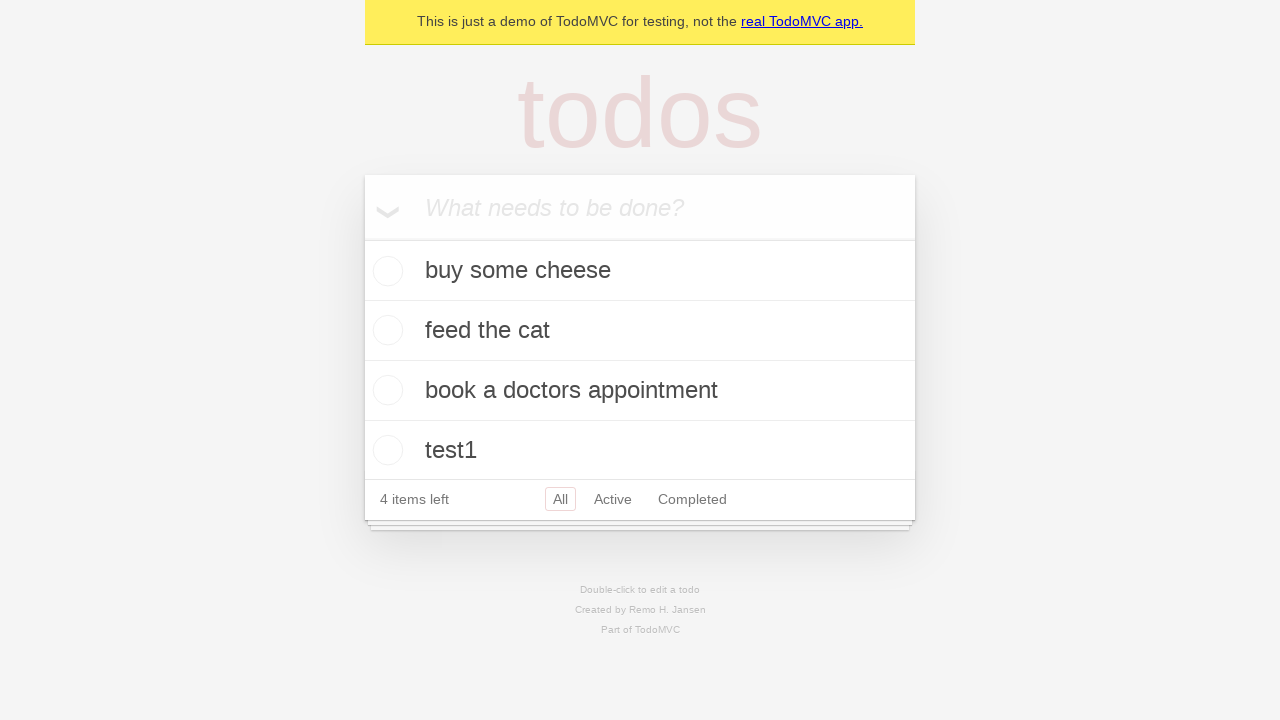

Filled new todo input with 'test2' on internal:attr=[placeholder="What needs to be done?"i]
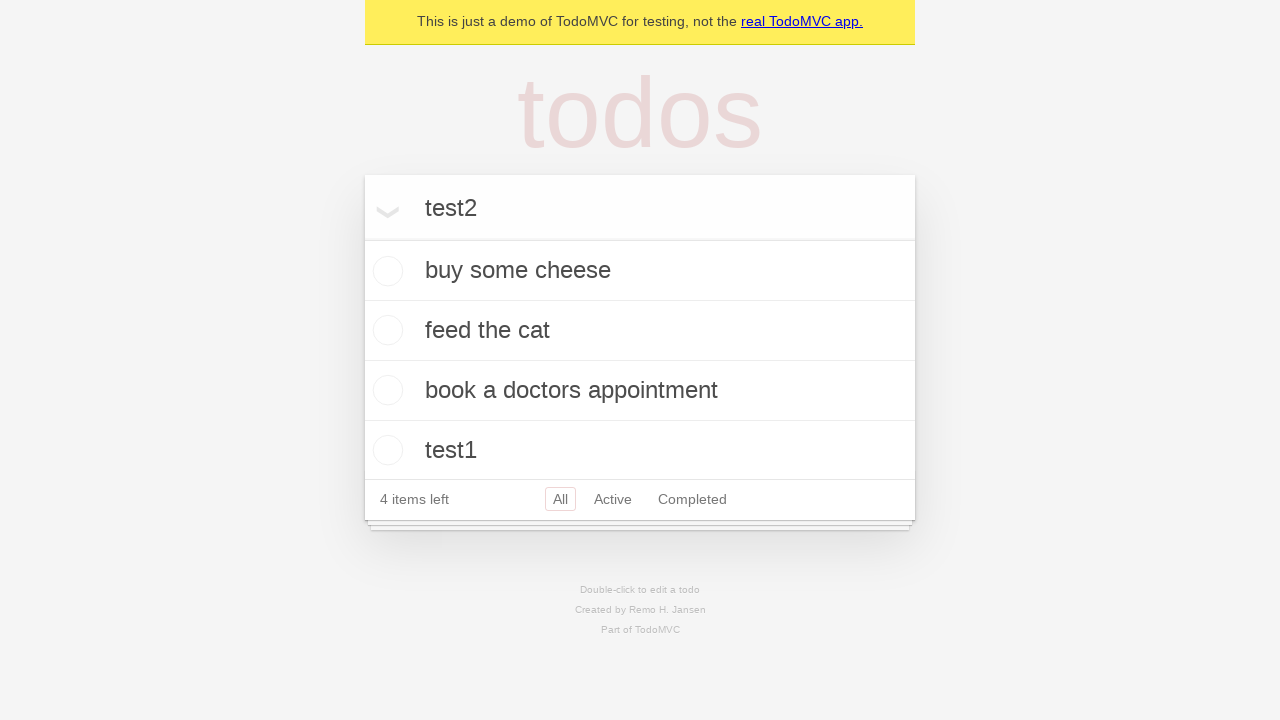

Pressed Enter to create todo 'test2' on internal:attr=[placeholder="What needs to be done?"i]
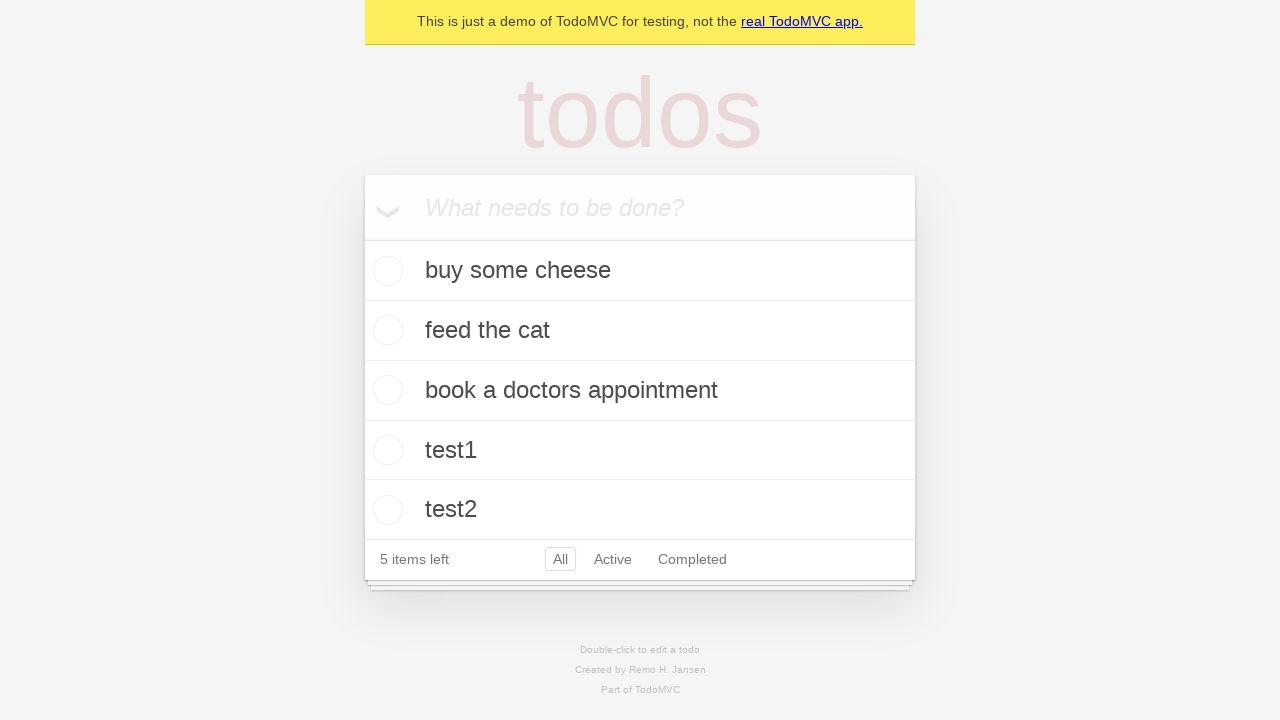

Located all todo items
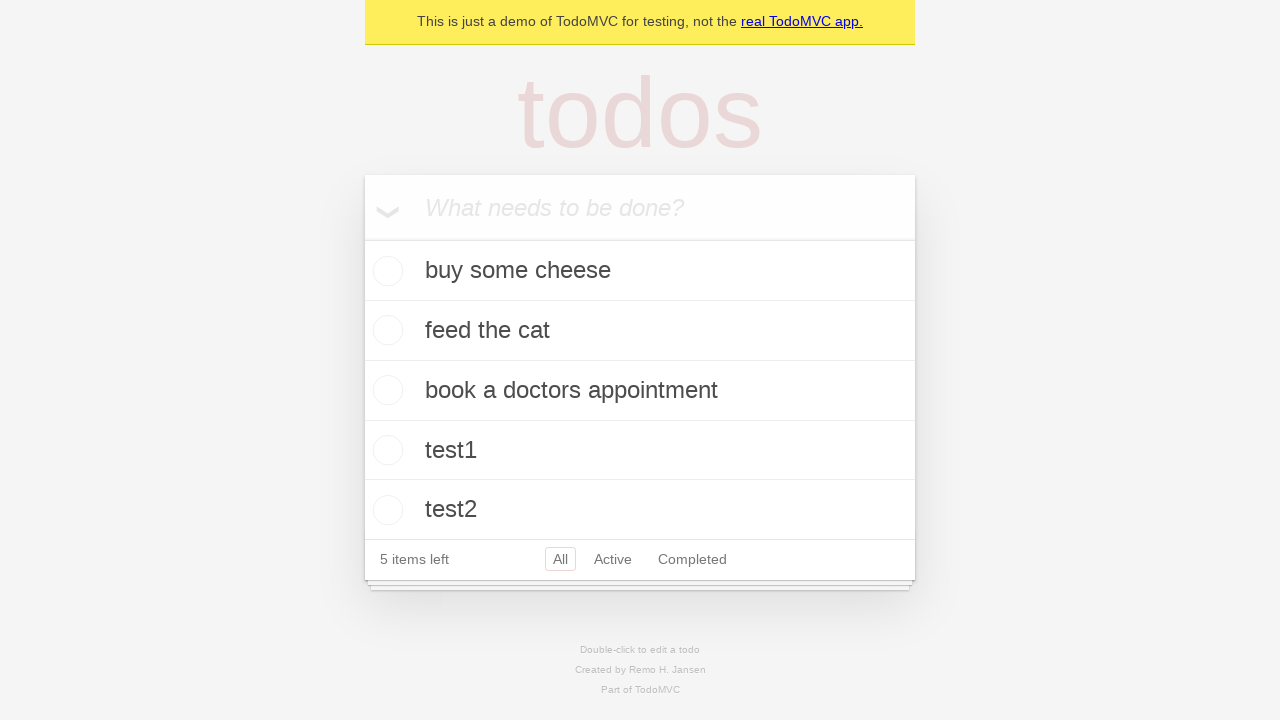

Double-clicked on the second todo item to enter edit mode at (640, 331) on internal:testid=[data-testid="todo-item"s] >> nth=1
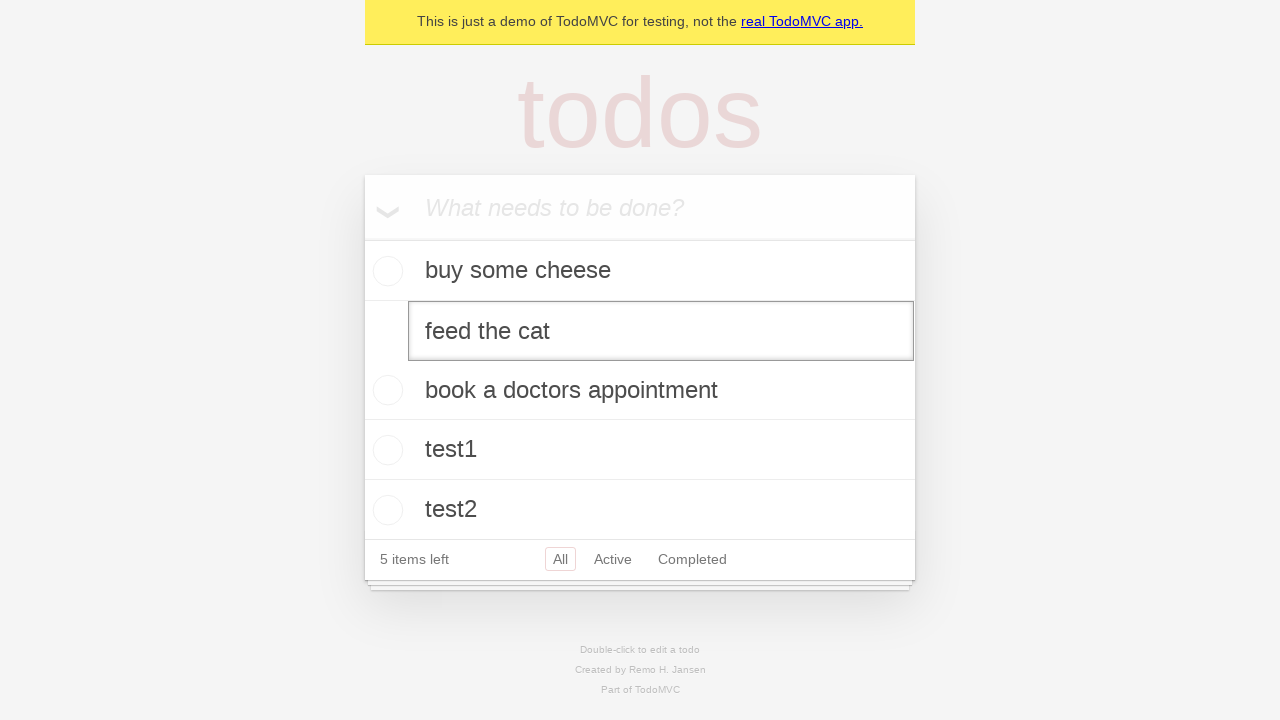

Filled the edit textbox with 'buy some sausages' on internal:testid=[data-testid="todo-item"s] >> nth=1 >> internal:role=textbox[nam
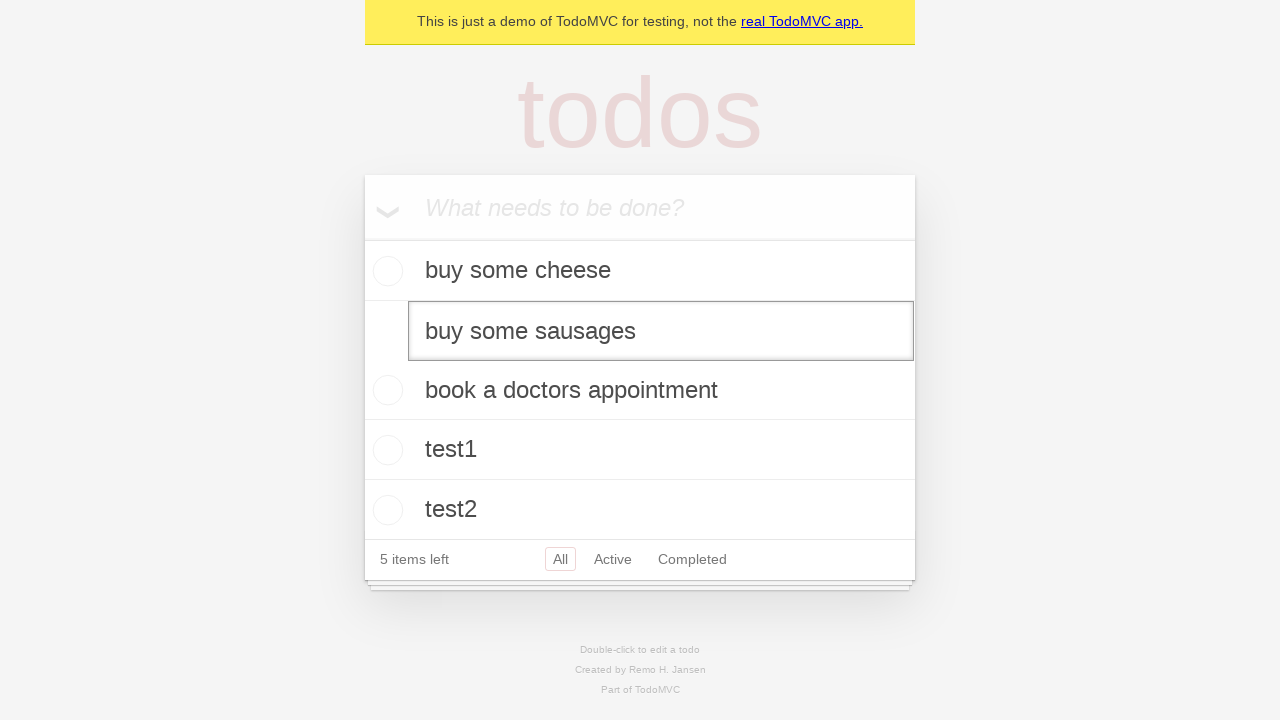

Dispatched blur event to save the edited todo on blur
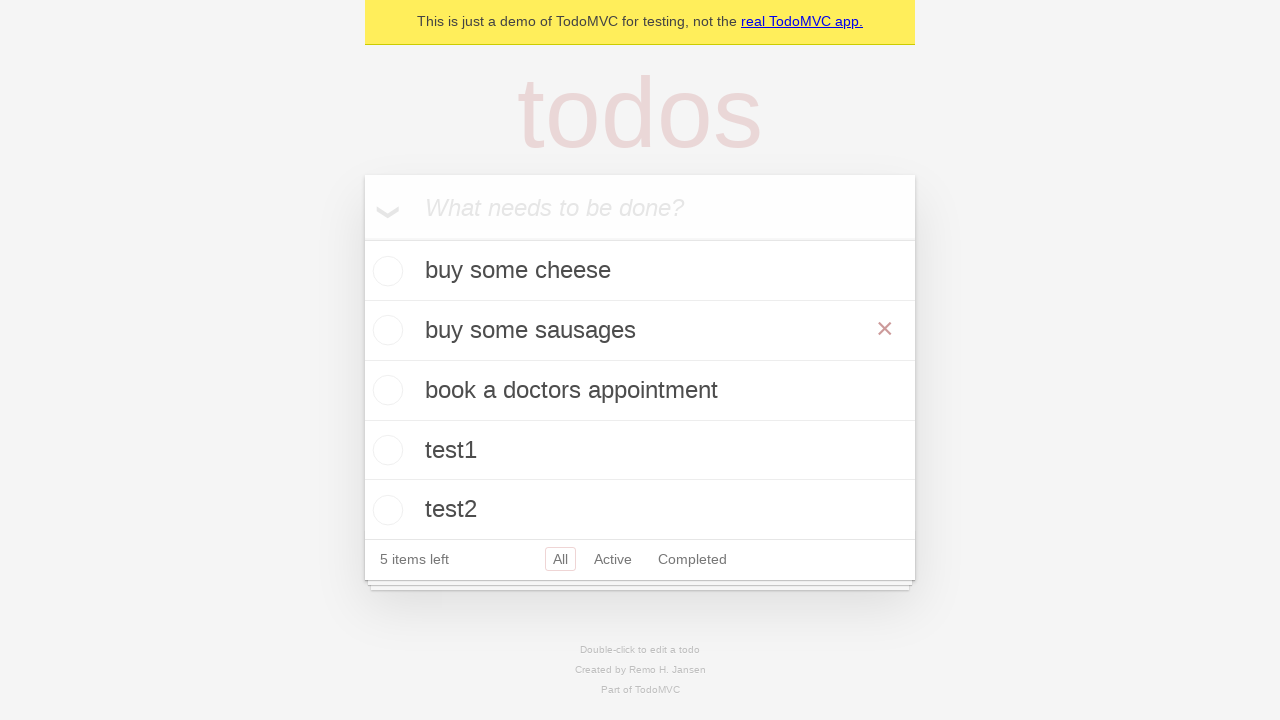

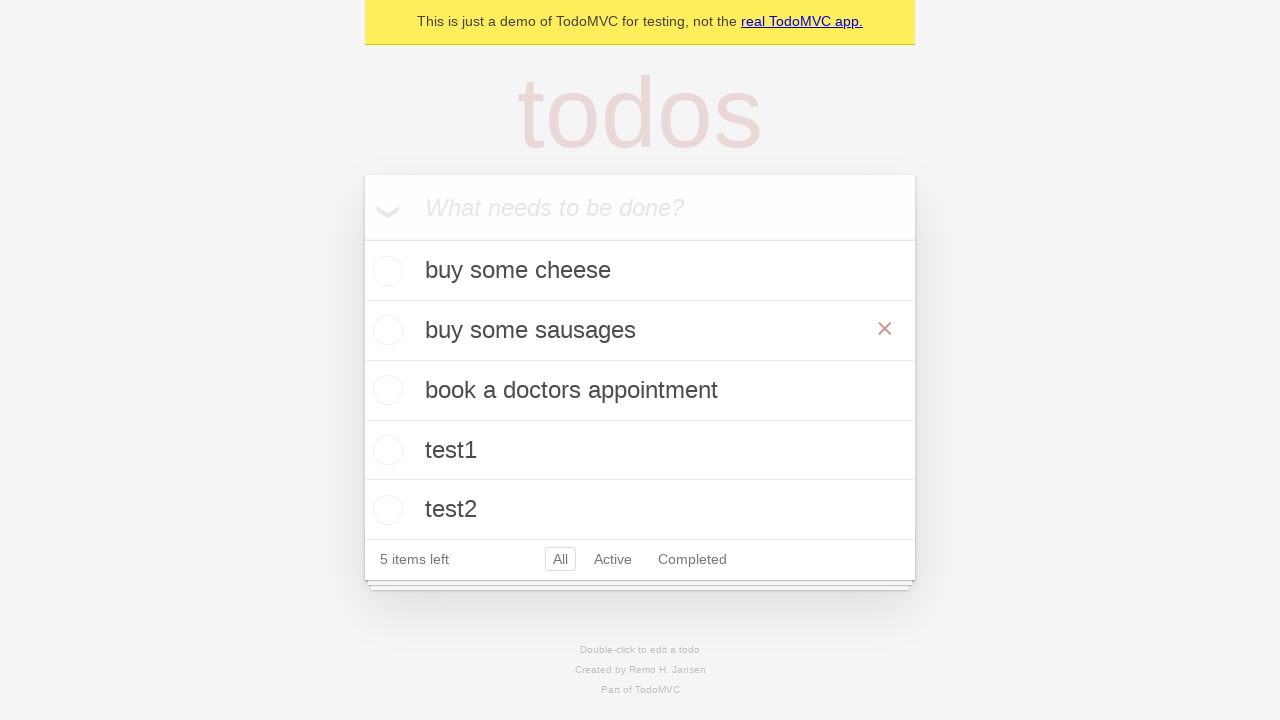